Tests that Table 2 (with helpful class markup) can sort the "Due" column in ascending order using semantic class selectors.

Starting URL: http://the-internet.herokuapp.com/tables

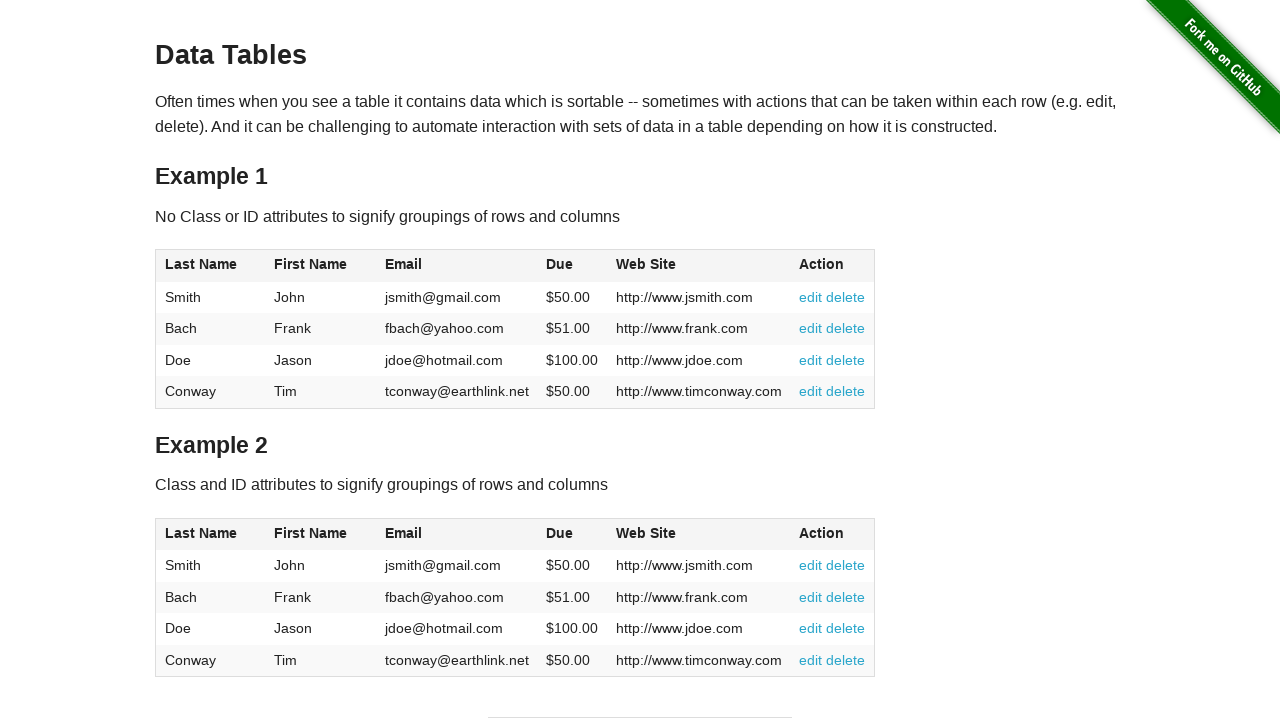

Clicked the Due column header in Table 2 using .dues class selector at (560, 533) on #table2 thead .dues
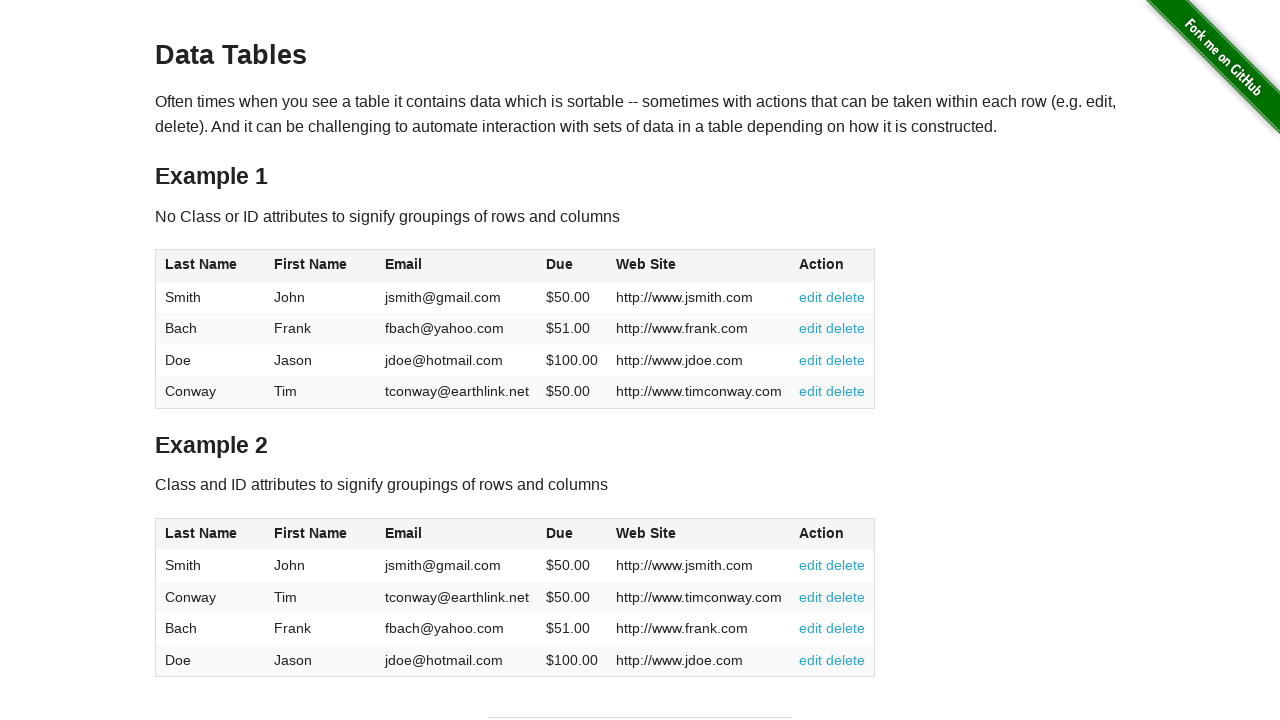

Table 2 Due column sorted in ascending order
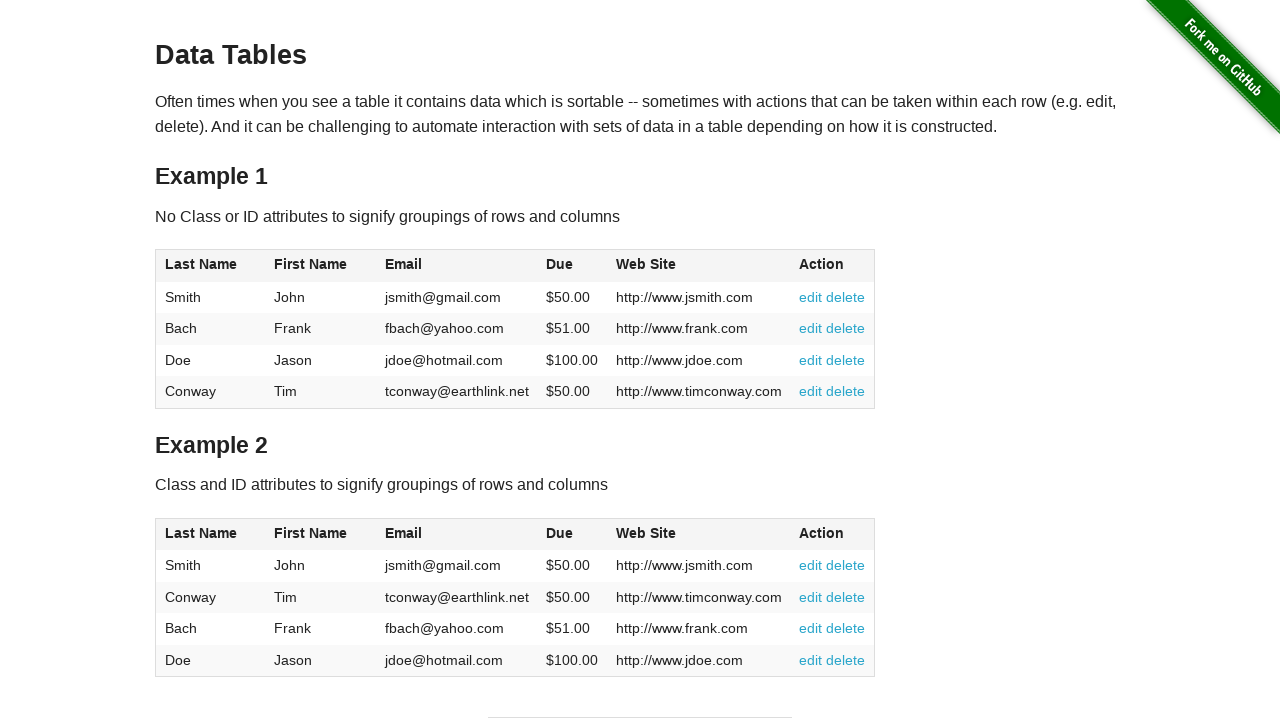

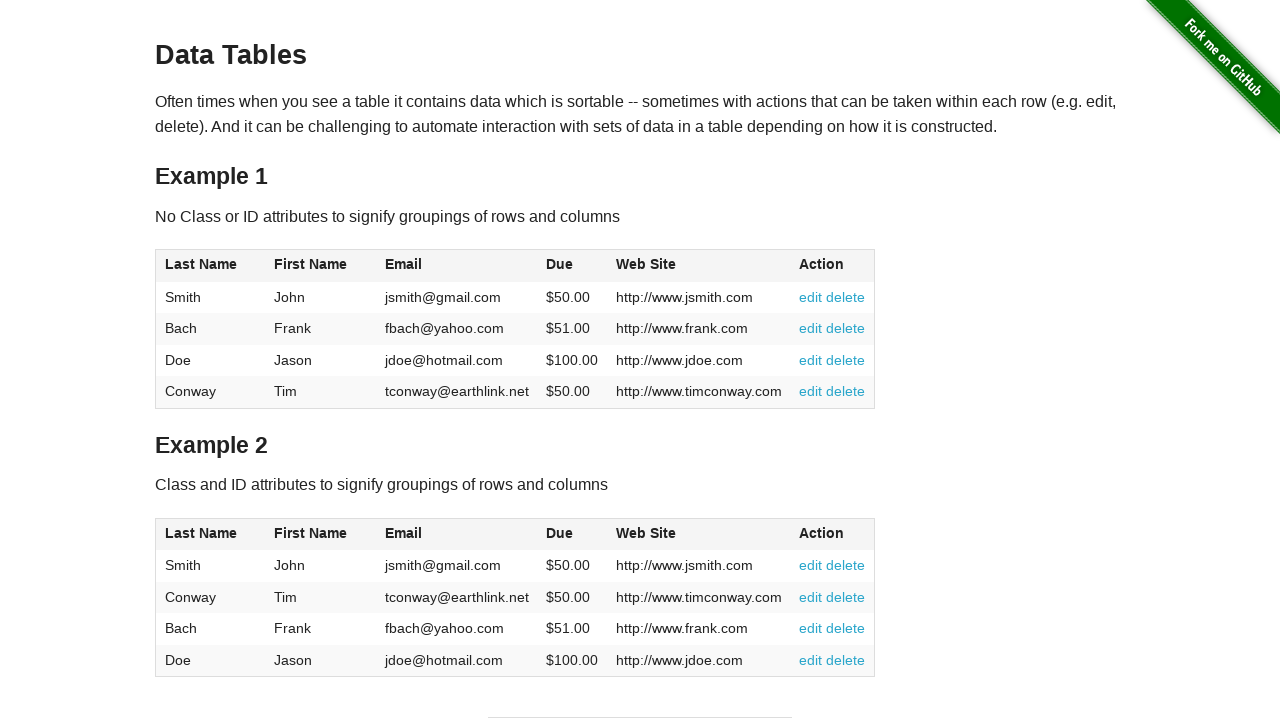